Tests the refresh functionality on a page by clicking a refresh button and verifying the counter number element is present

Starting URL: https://testpages.eviltester.com/styled/refresh

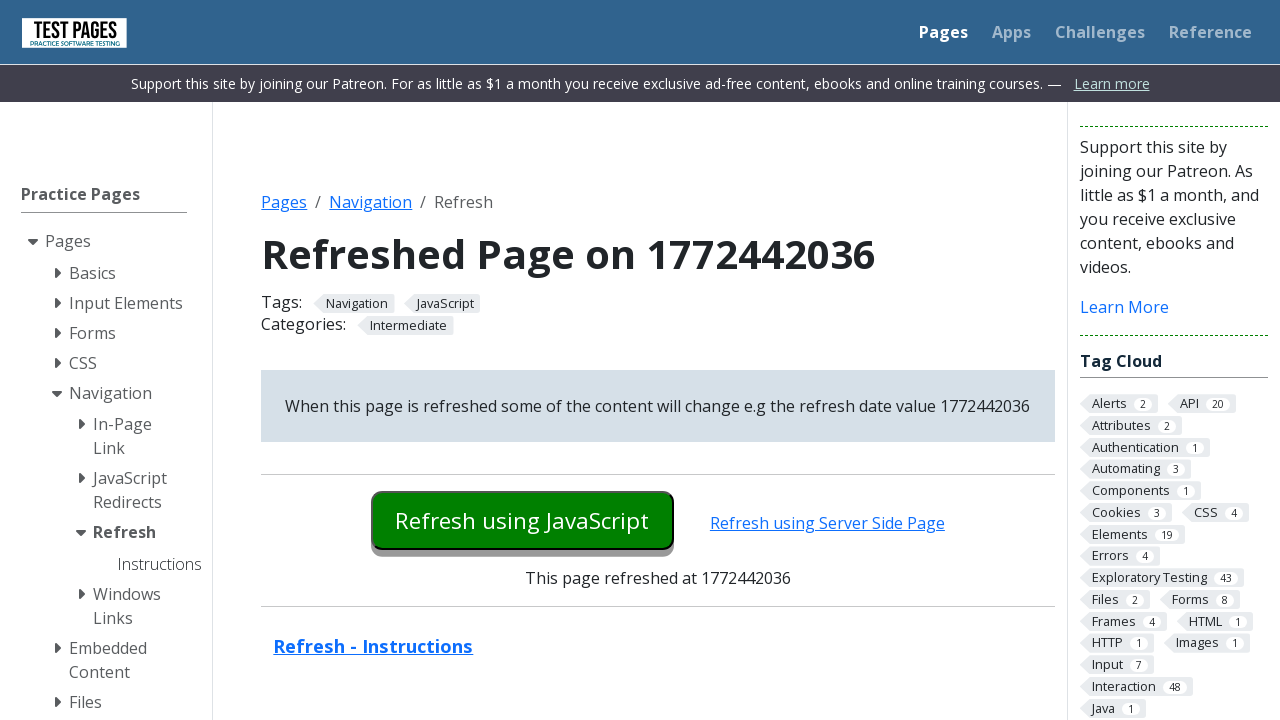

Navigated to refresh test page
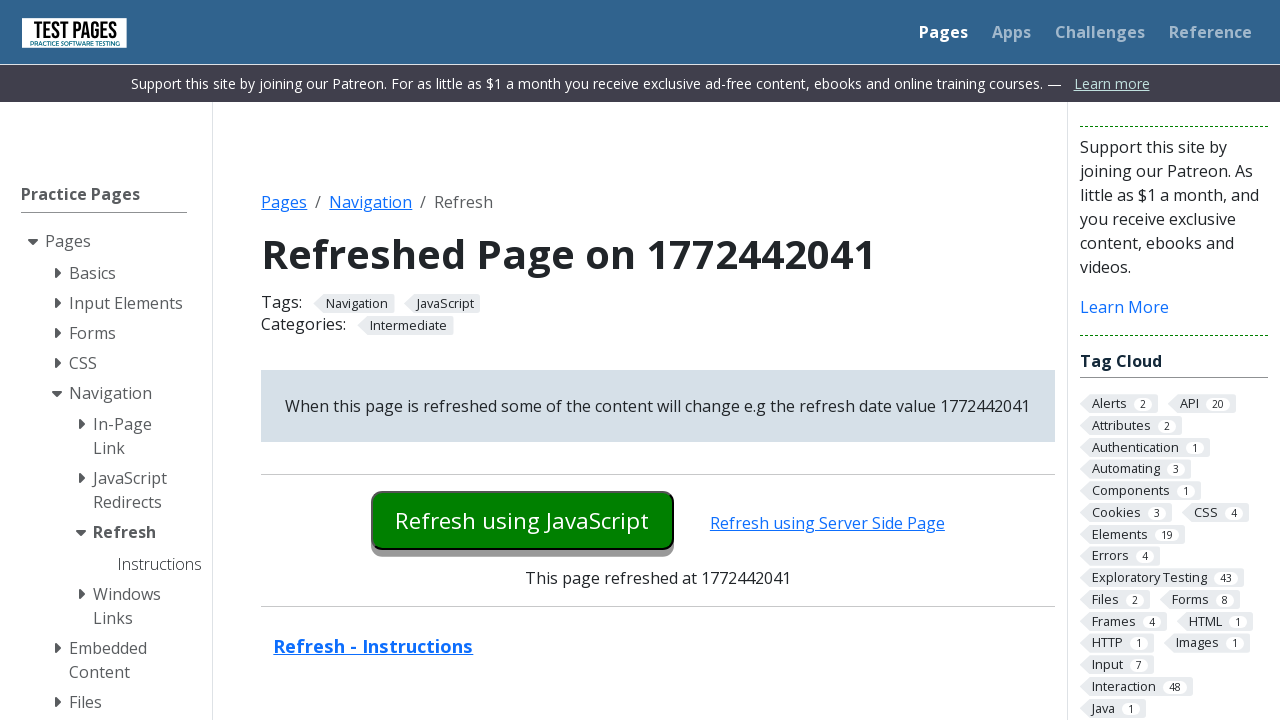

Clicked refresh button at (522, 520) on #button
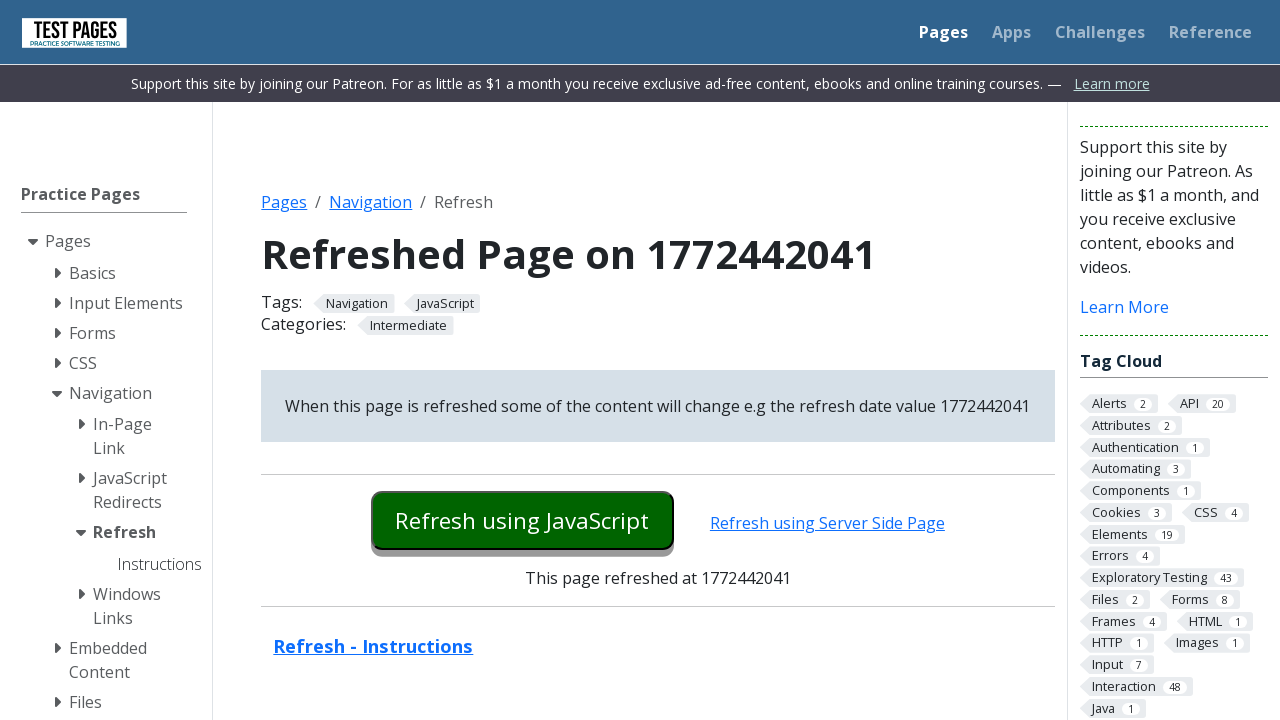

Counter number element is present and loaded
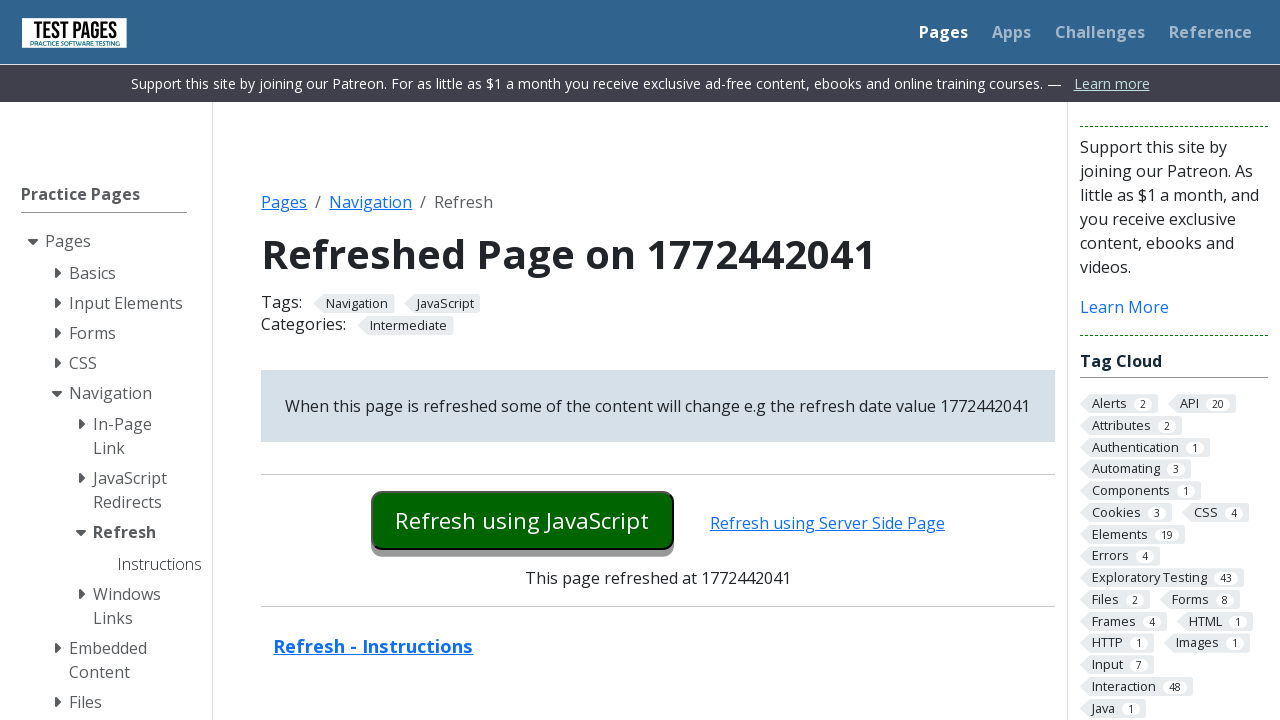

Retrieved counter text: 1772442041
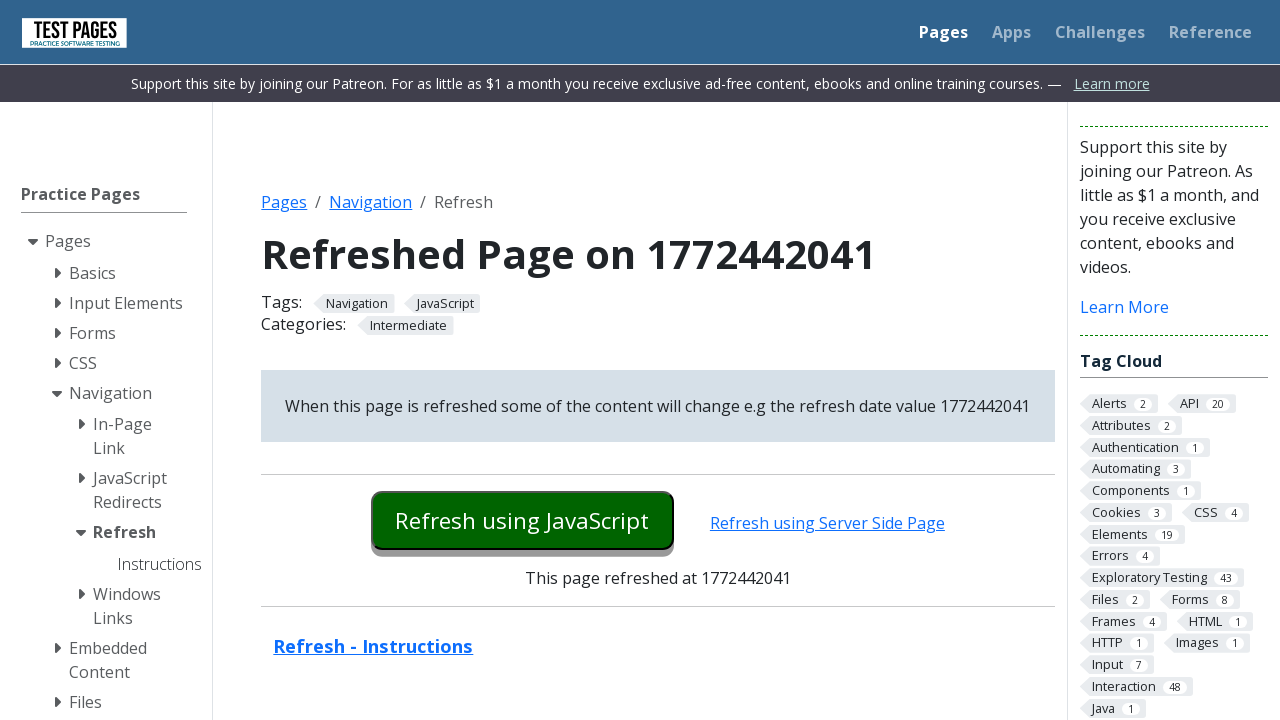

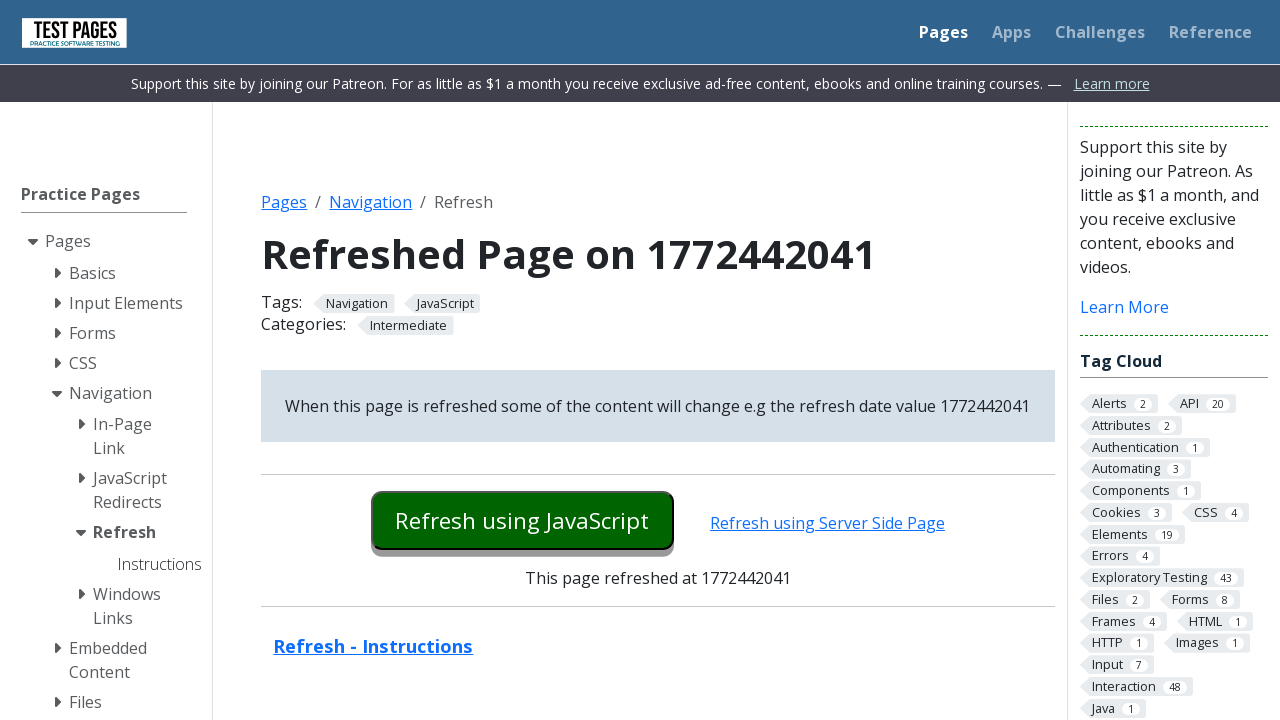